Tests that the currently applied filter is highlighted in the UI

Starting URL: https://demo.playwright.dev/todomvc

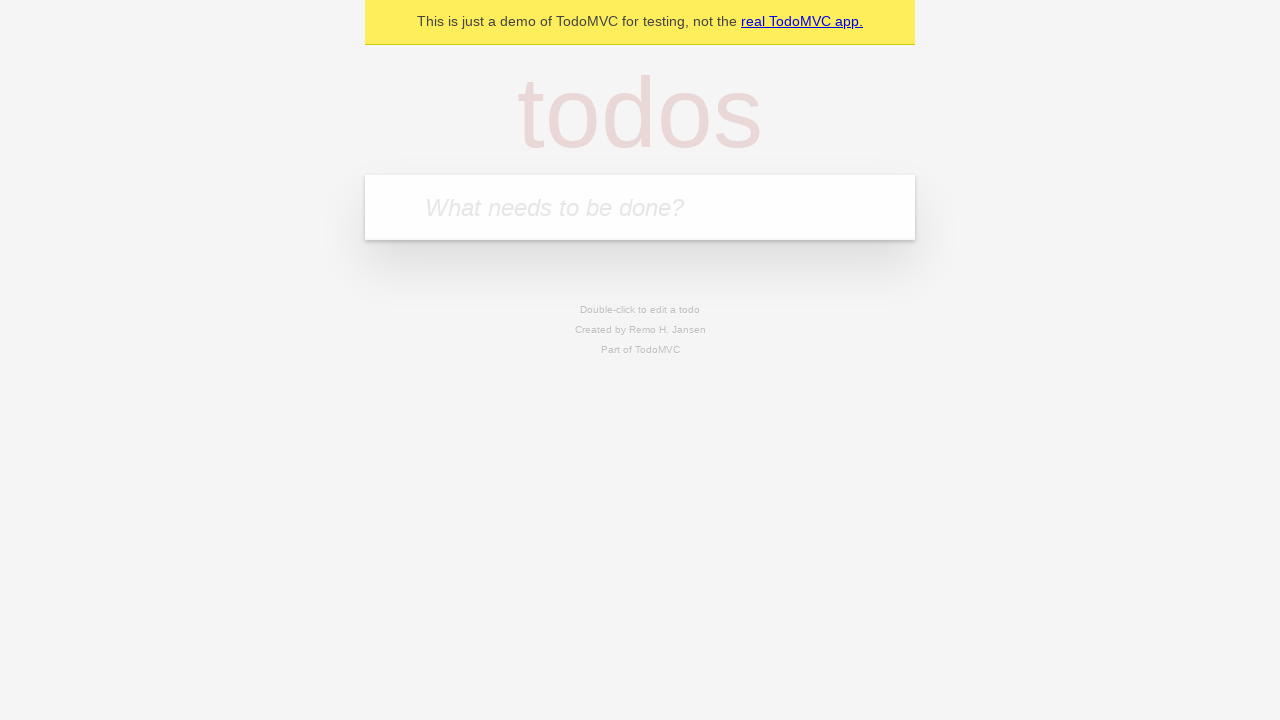

Filled todo input with 'buy some cheese' on internal:attr=[placeholder="What needs to be done?"i]
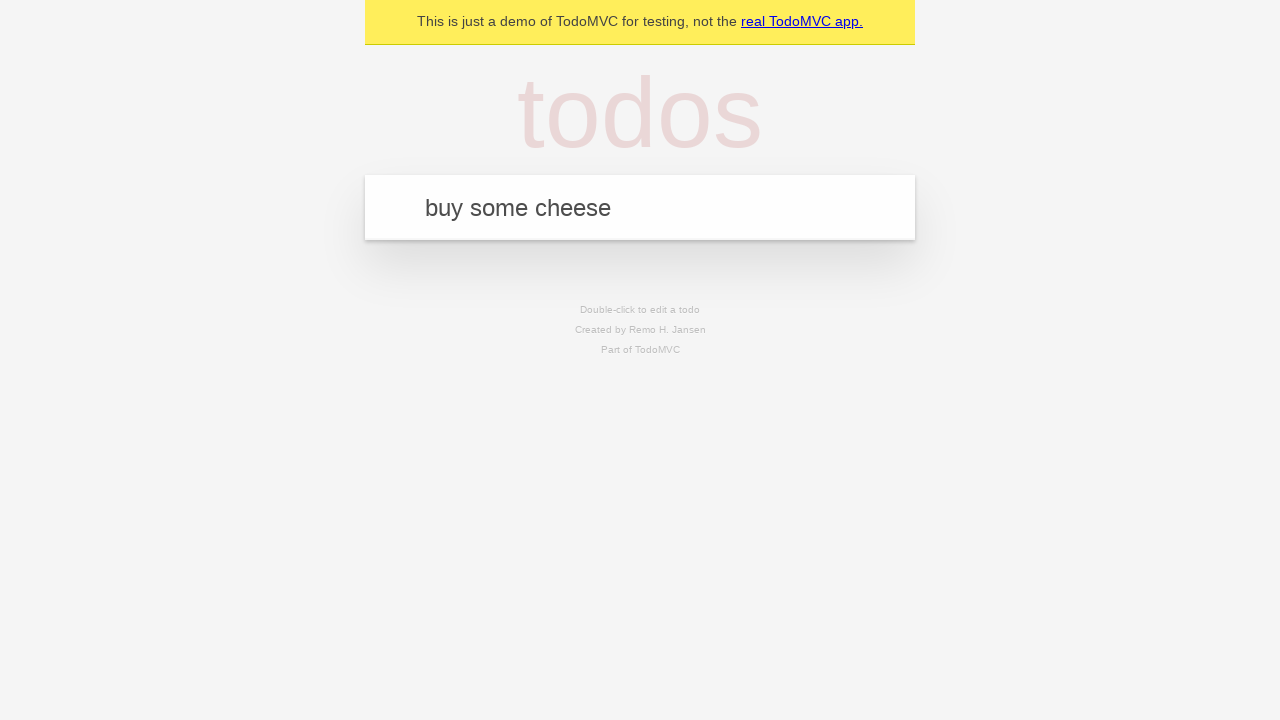

Pressed Enter to add first todo on internal:attr=[placeholder="What needs to be done?"i]
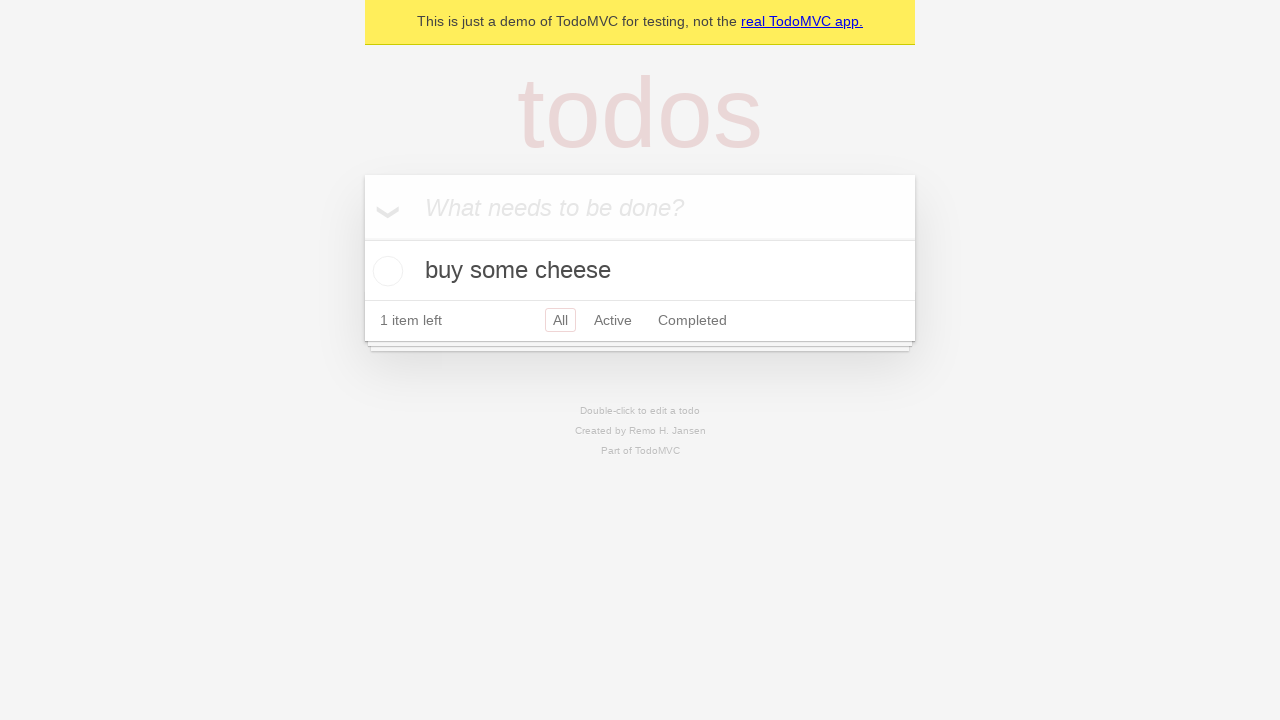

Filled todo input with 'feed the cat' on internal:attr=[placeholder="What needs to be done?"i]
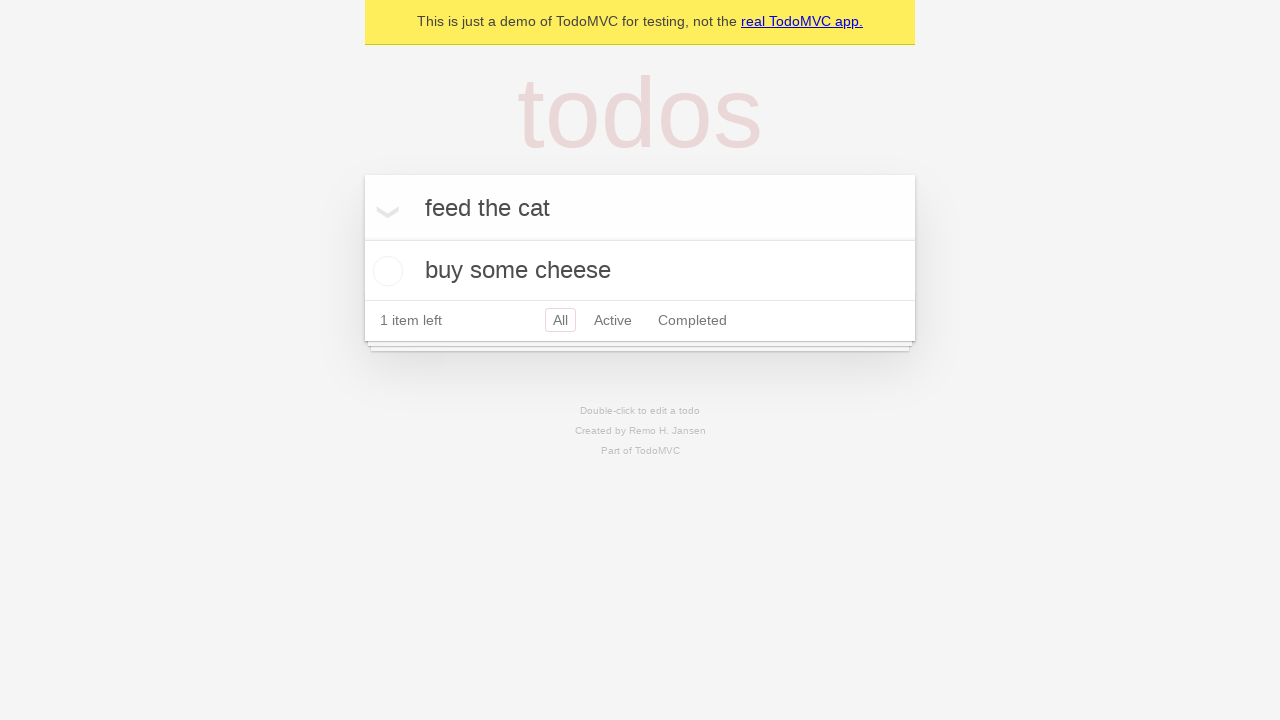

Pressed Enter to add second todo on internal:attr=[placeholder="What needs to be done?"i]
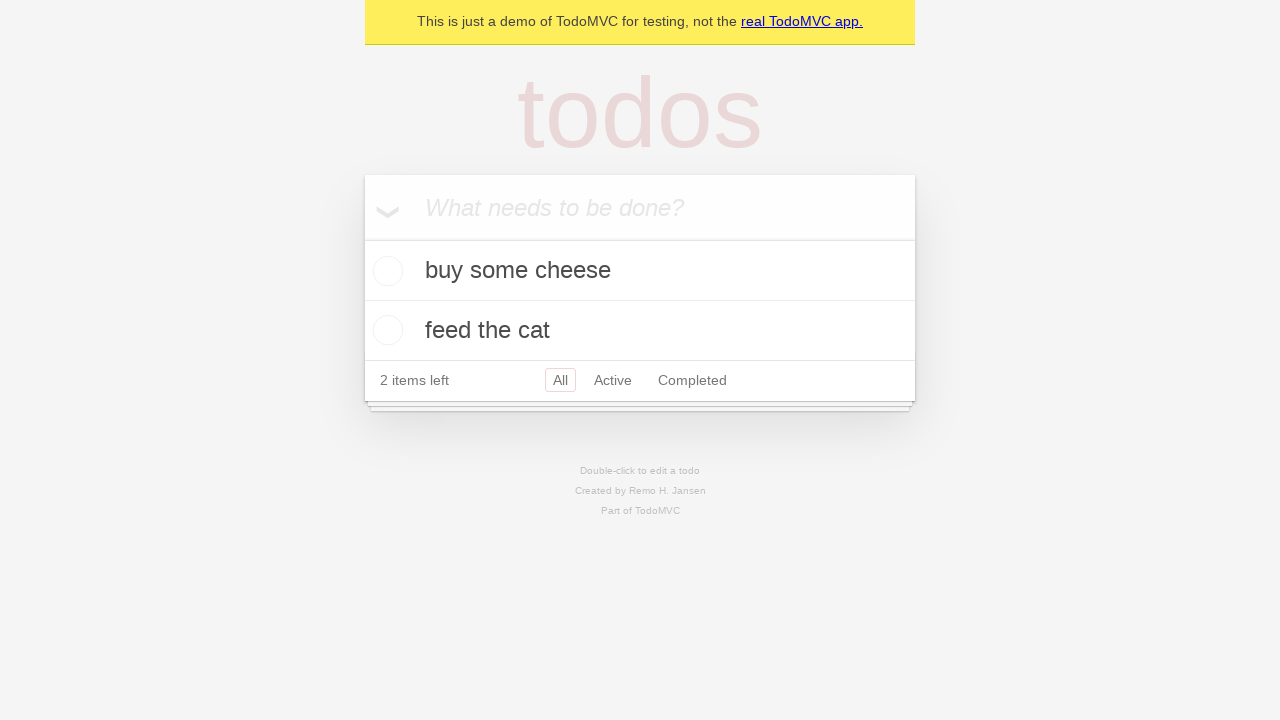

Filled todo input with 'book a doctors appointment' on internal:attr=[placeholder="What needs to be done?"i]
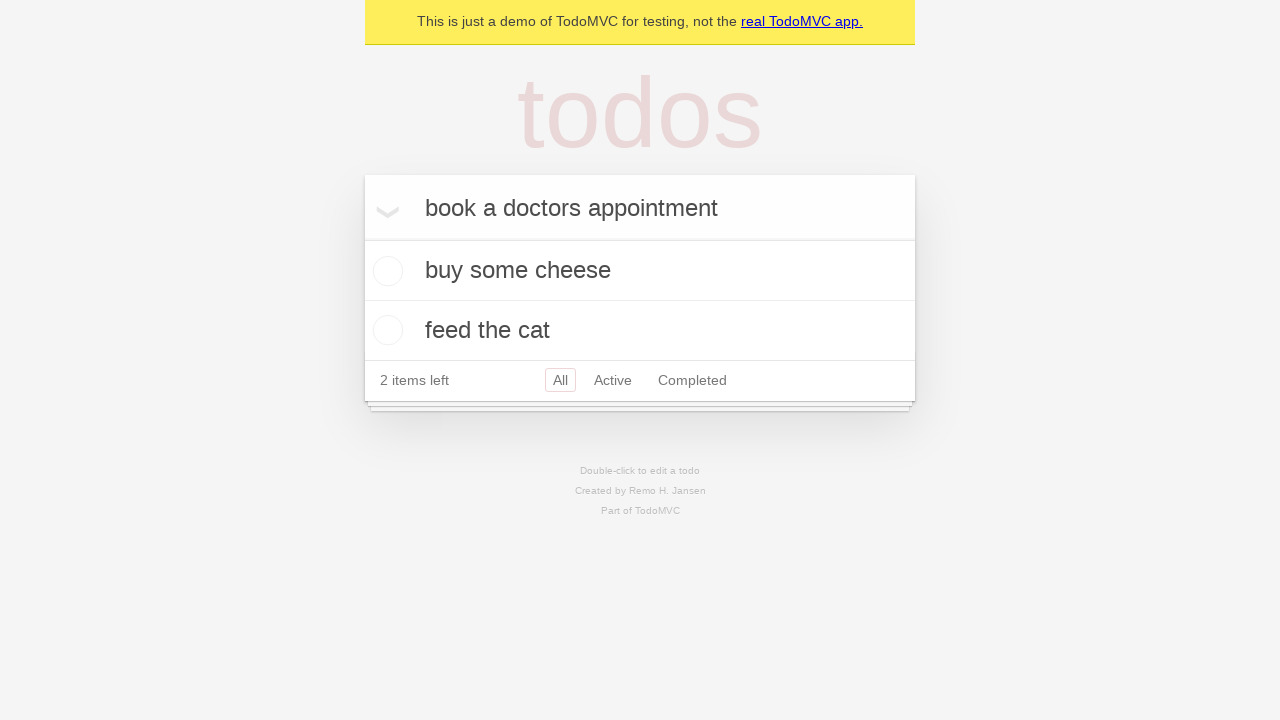

Pressed Enter to add third todo on internal:attr=[placeholder="What needs to be done?"i]
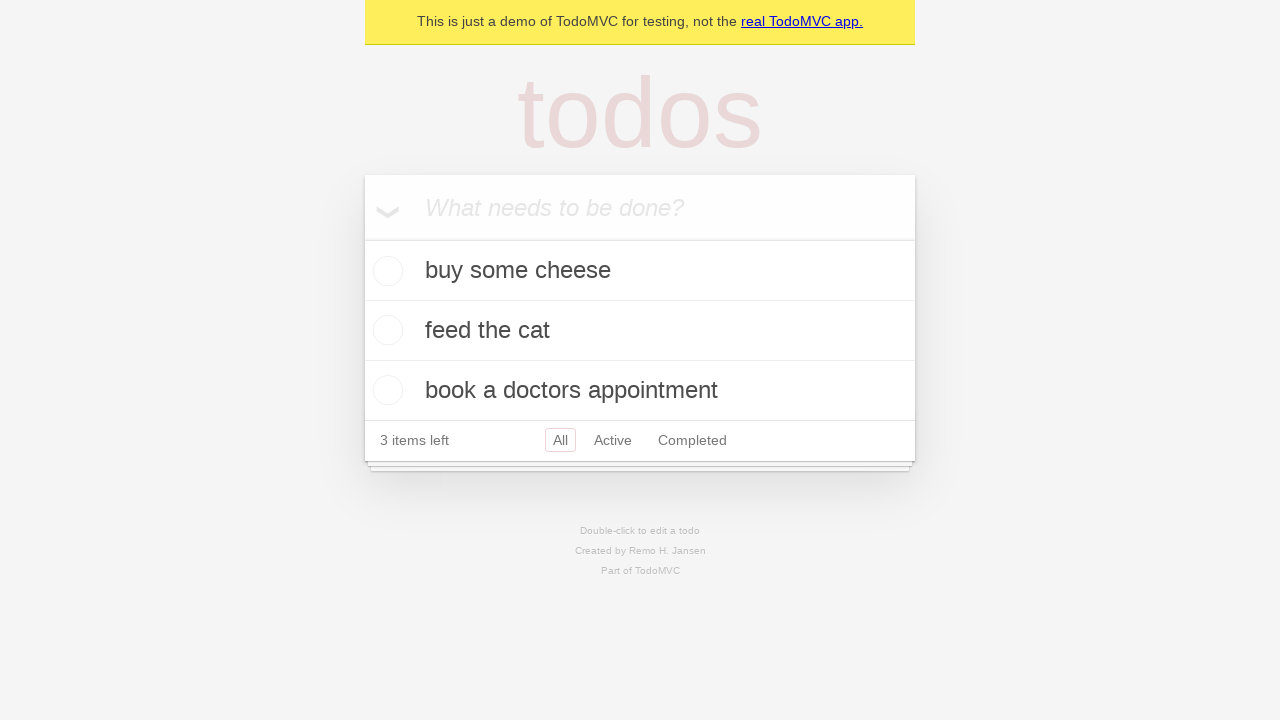

Clicked Active filter link at (613, 440) on internal:role=link[name="Active"i]
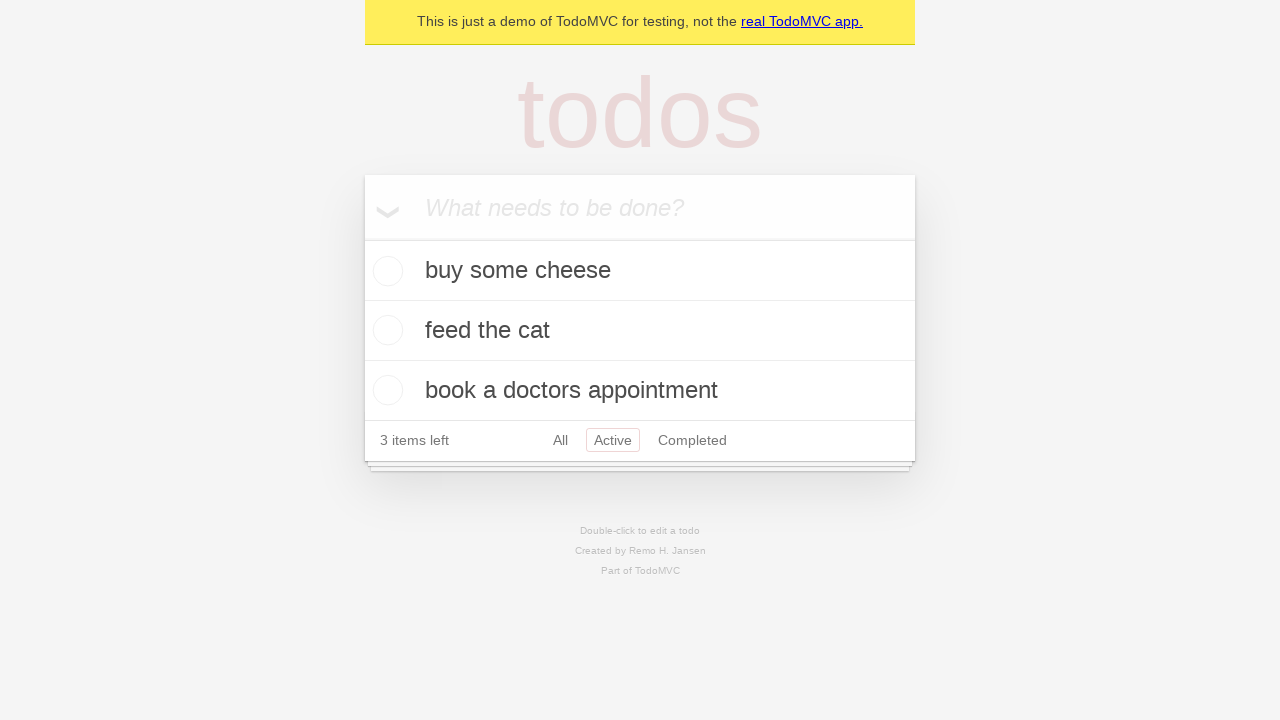

Clicked Completed filter link at (692, 440) on internal:role=link[name="Completed"i]
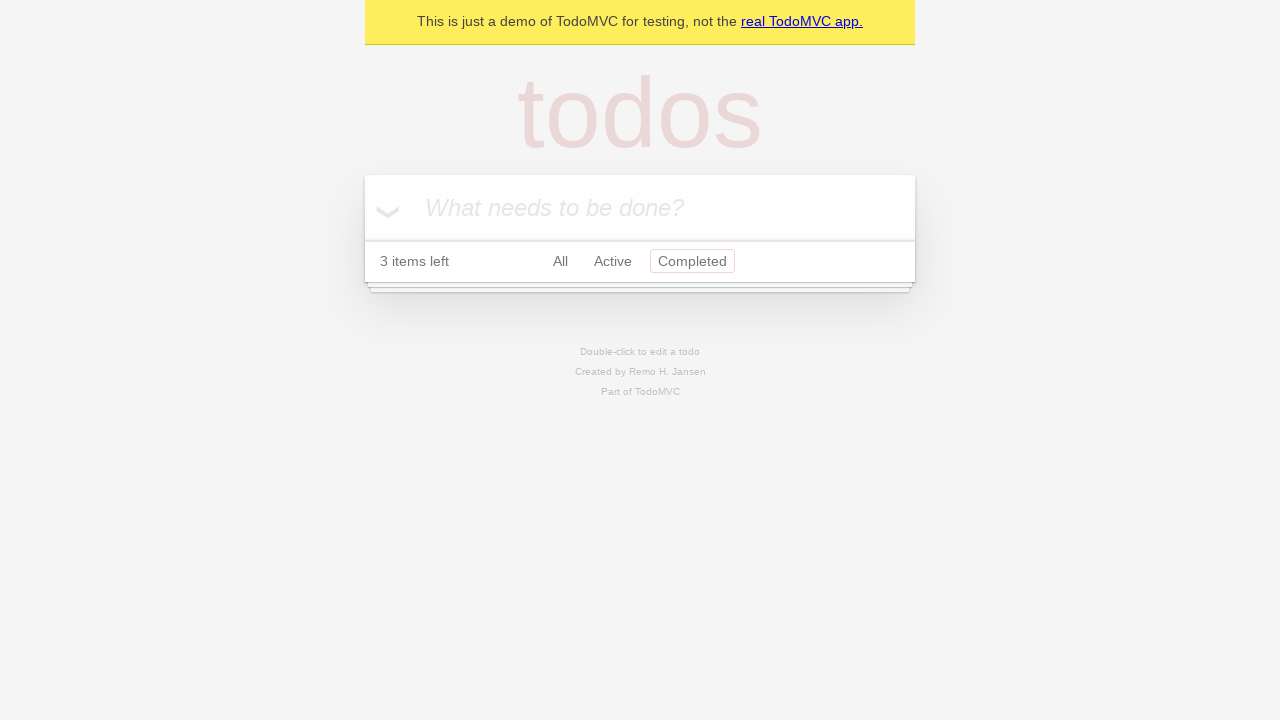

Waited for selected filter element to appear
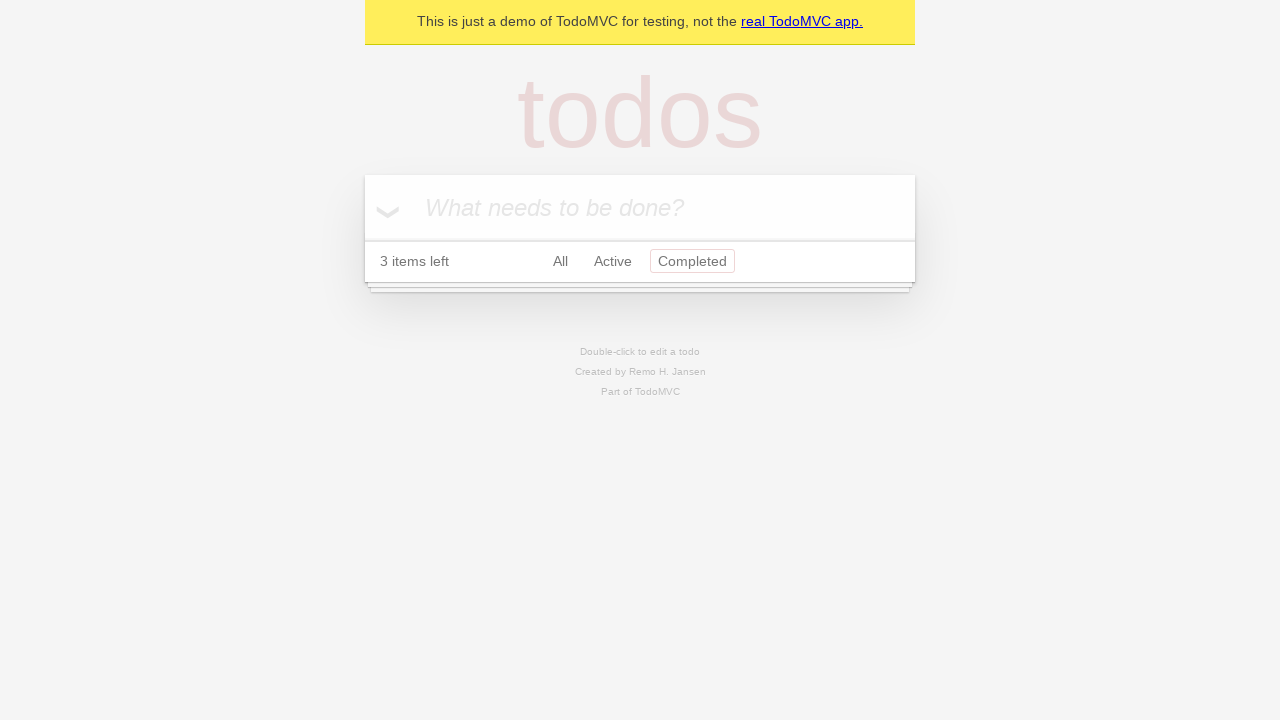

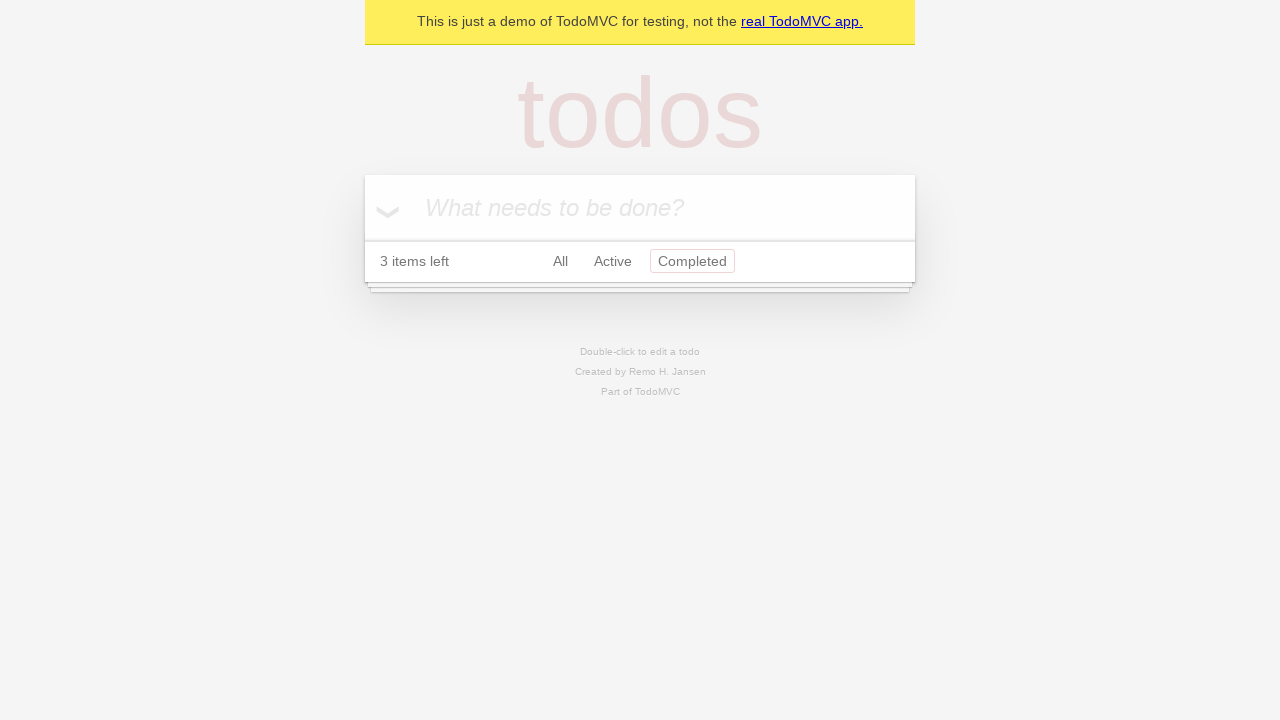